Searches for watches on ShopClues wholesale page and clicks on a product from the search results

Starting URL: https://www.shopclues.com/wholesale.html

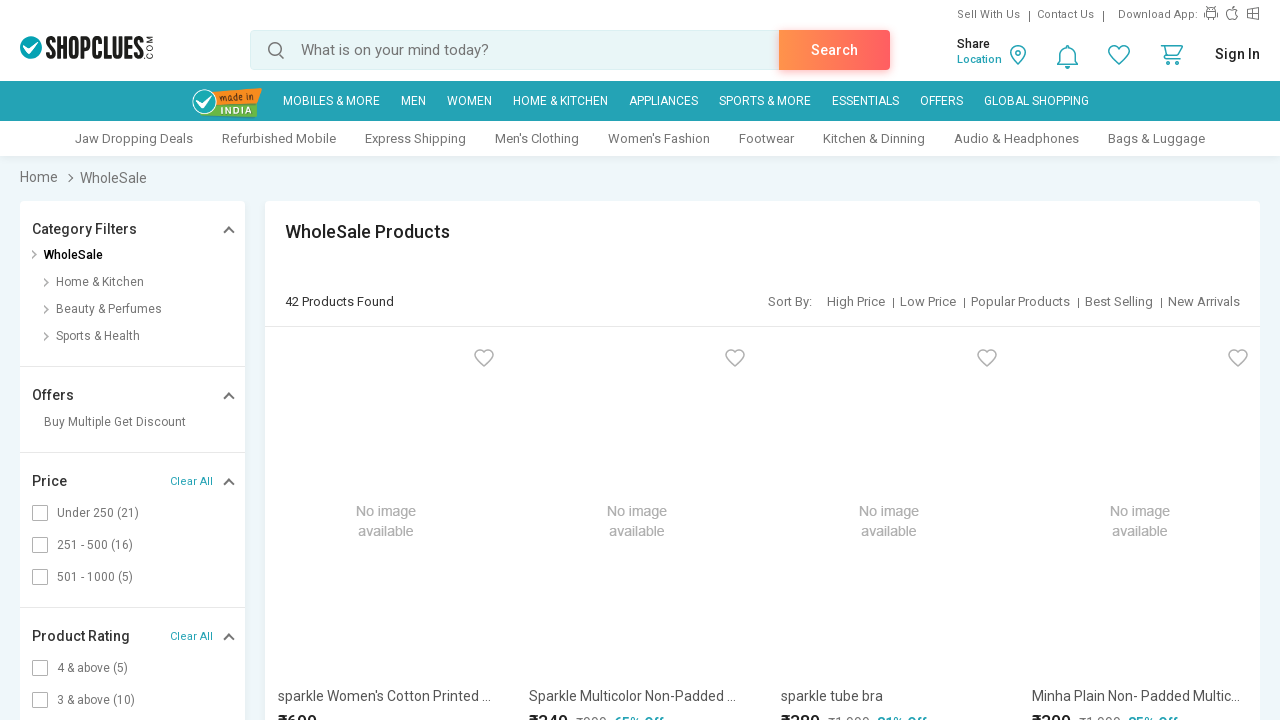

Filled search box with 'Watches' on #autocomplete
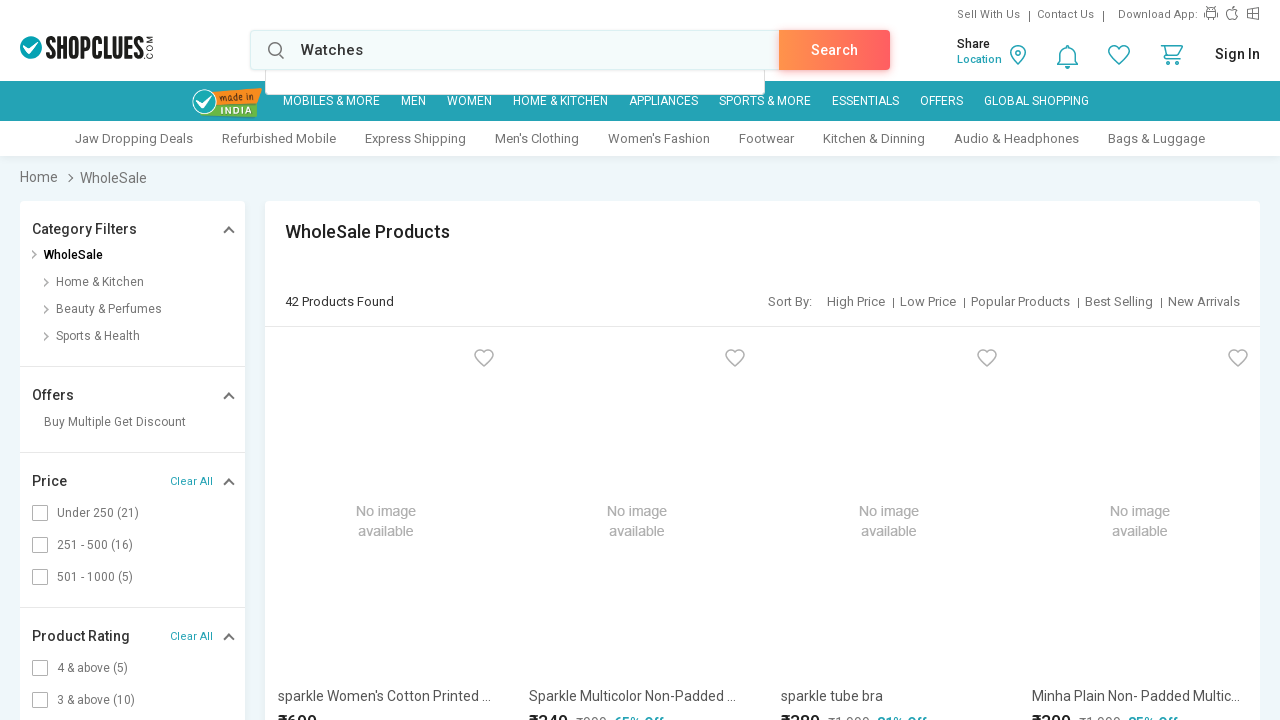

Clicked search button at (834, 50) on a.srch_action.btn.orange
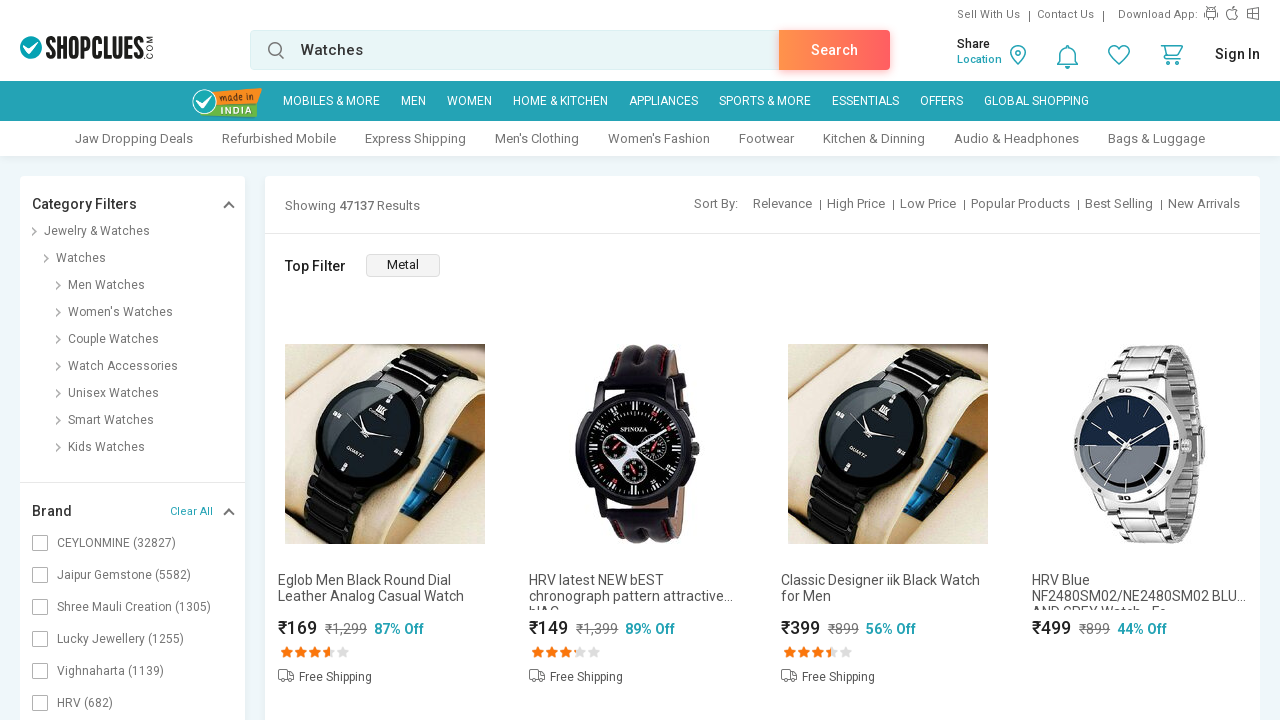

Search results loaded
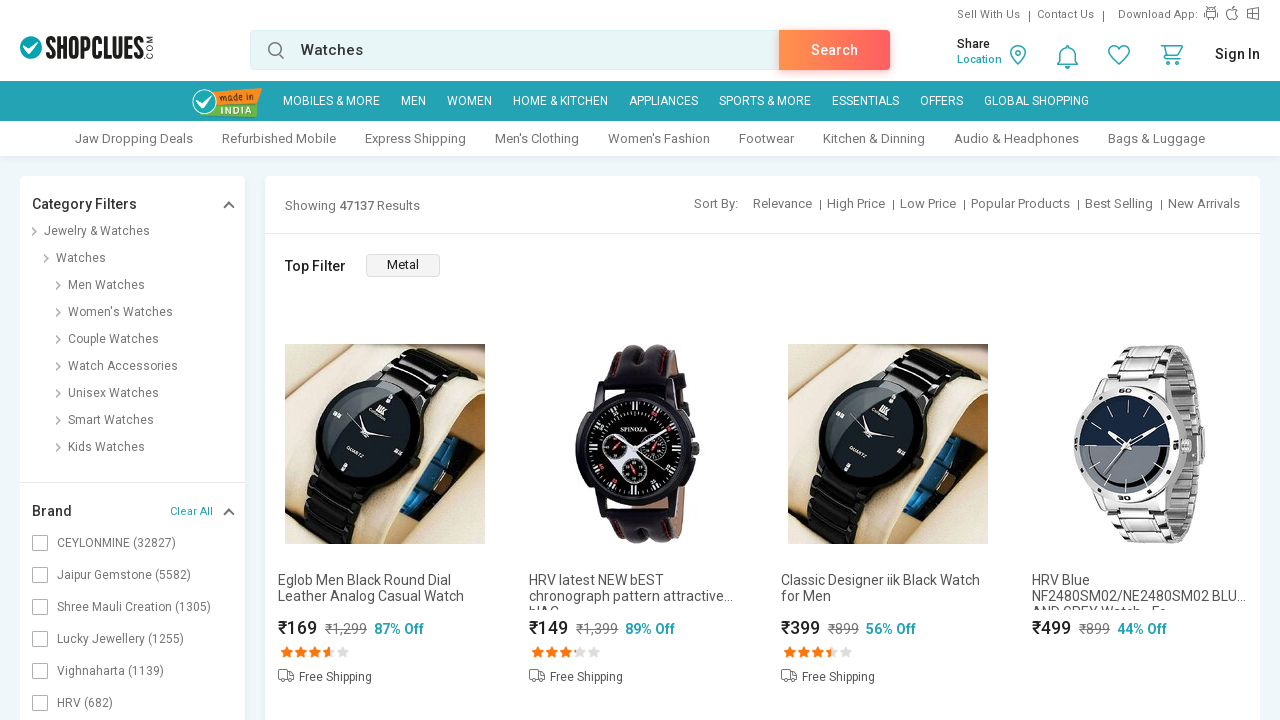

Clicked second product from search results at (637, 444) on (//img[@onclick='homePageTracking(this);'])[2]
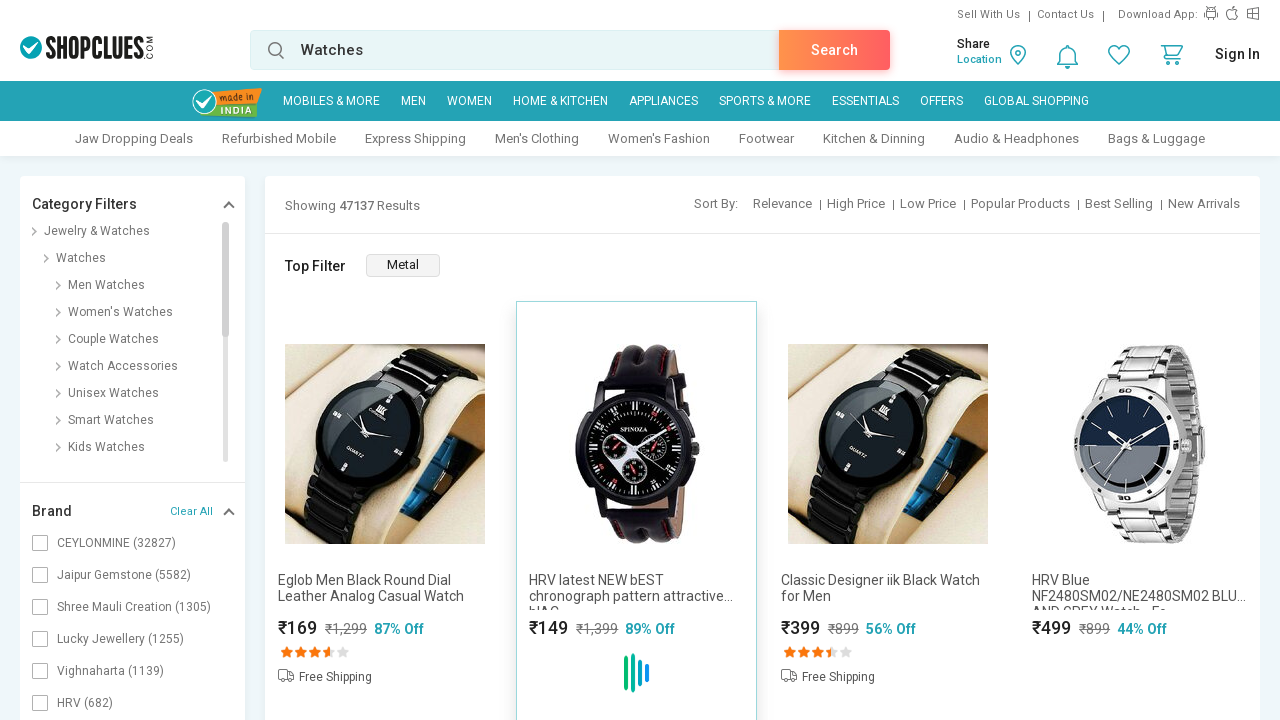

Product page loaded completely
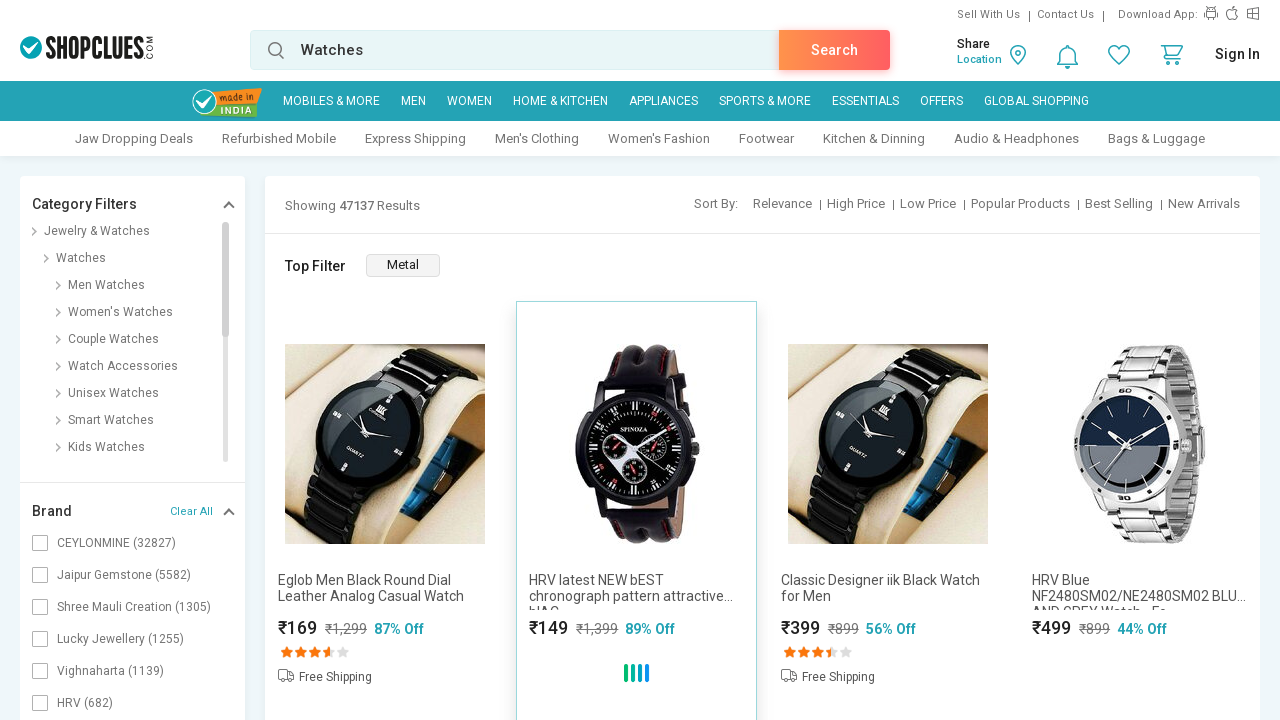

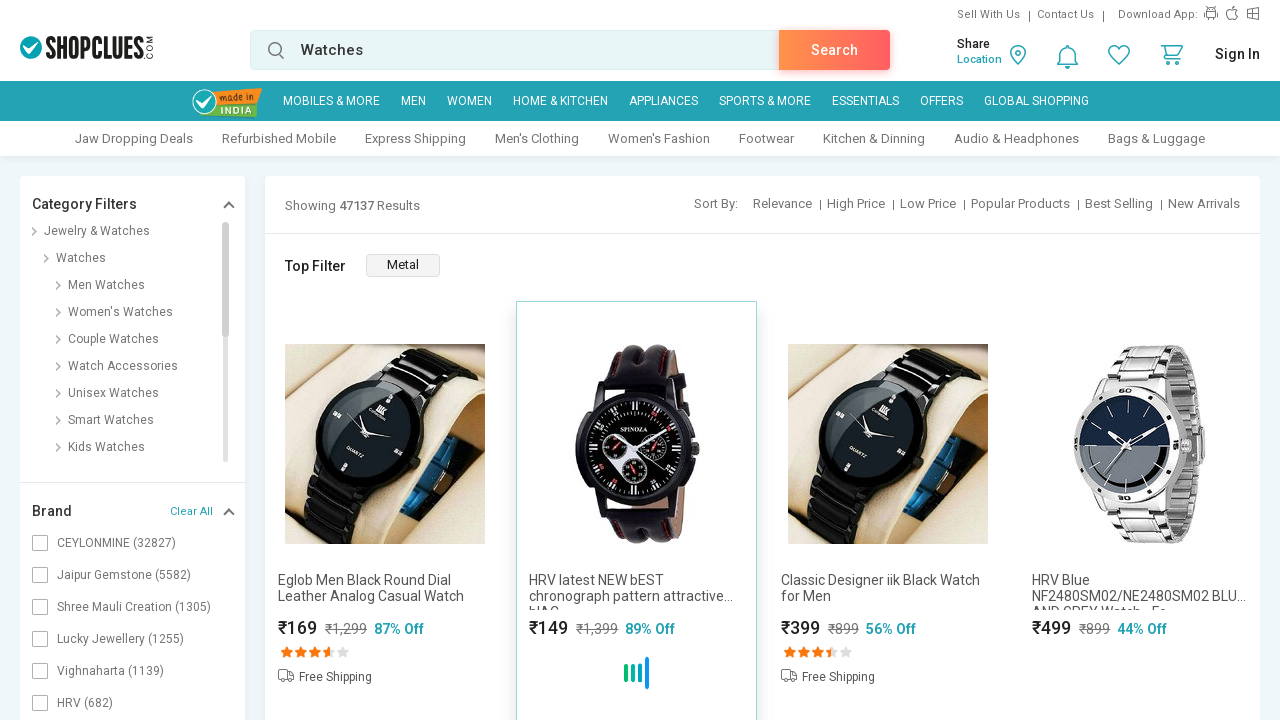